Tests filtering to display only active (non-completed) todo items

Starting URL: https://demo.playwright.dev/todomvc

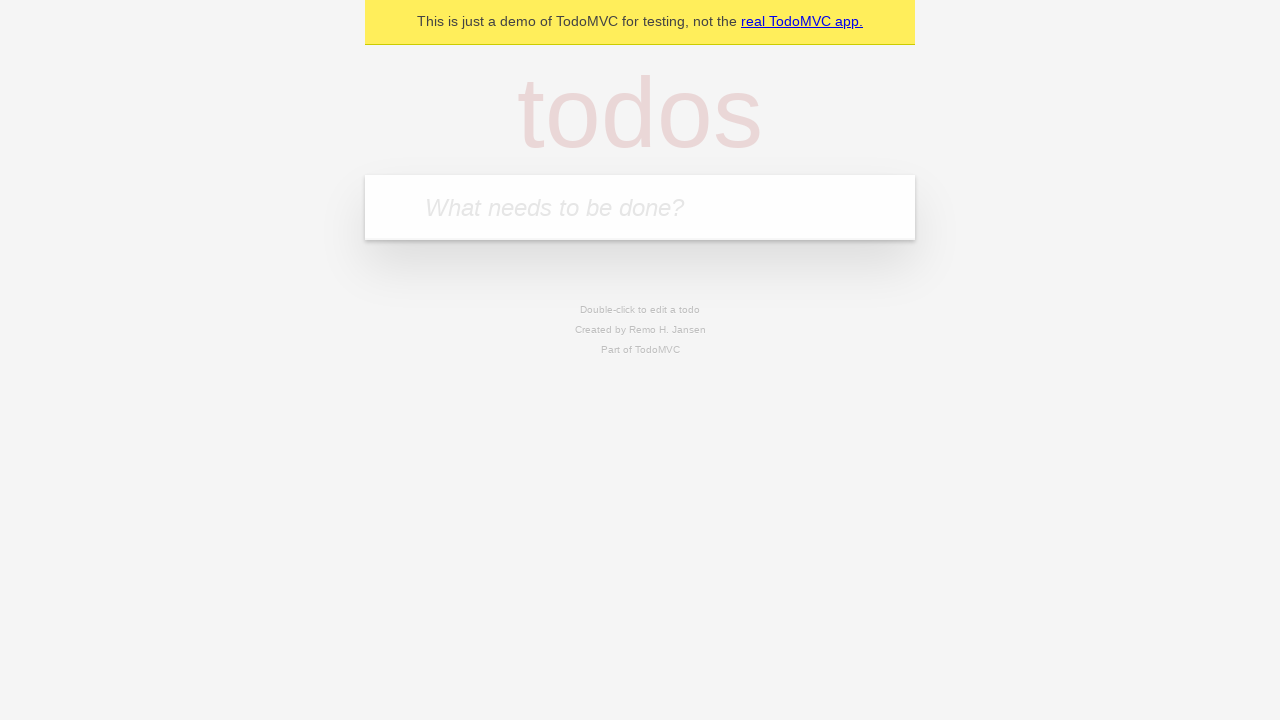

Filled todo input with 'buy some cheese' on internal:attr=[placeholder="What needs to be done?"i]
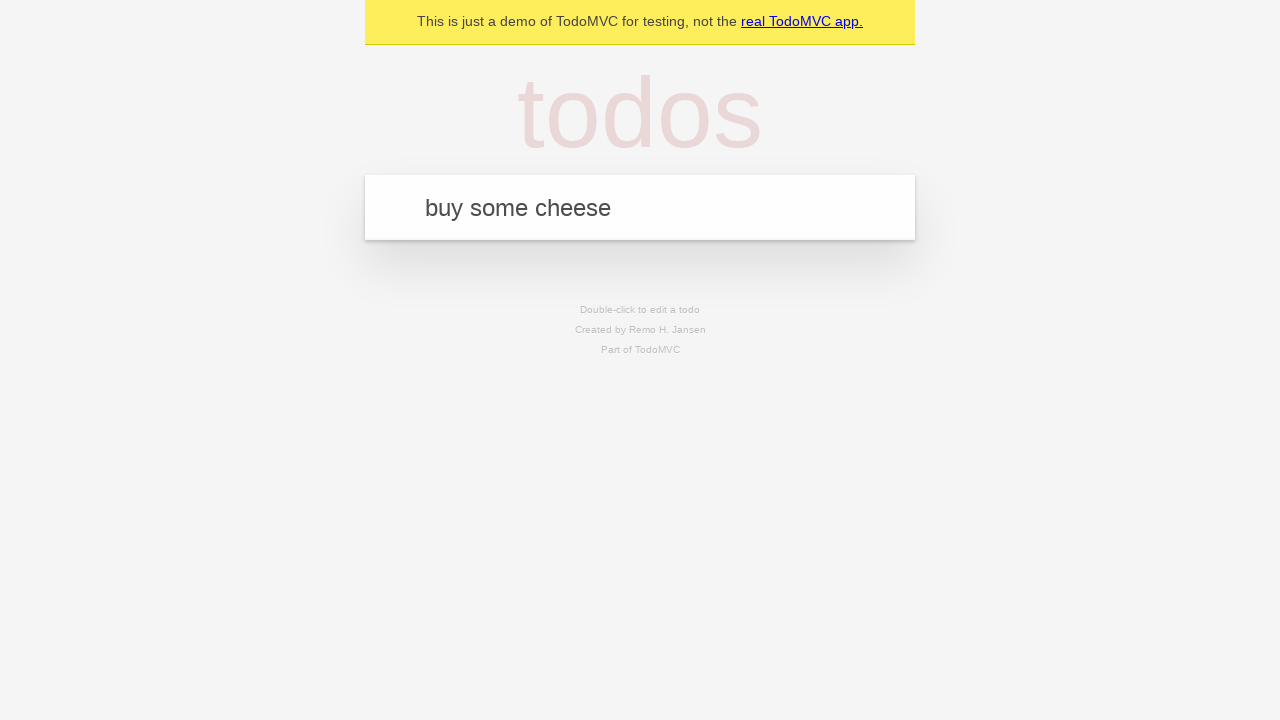

Pressed Enter to create first todo item on internal:attr=[placeholder="What needs to be done?"i]
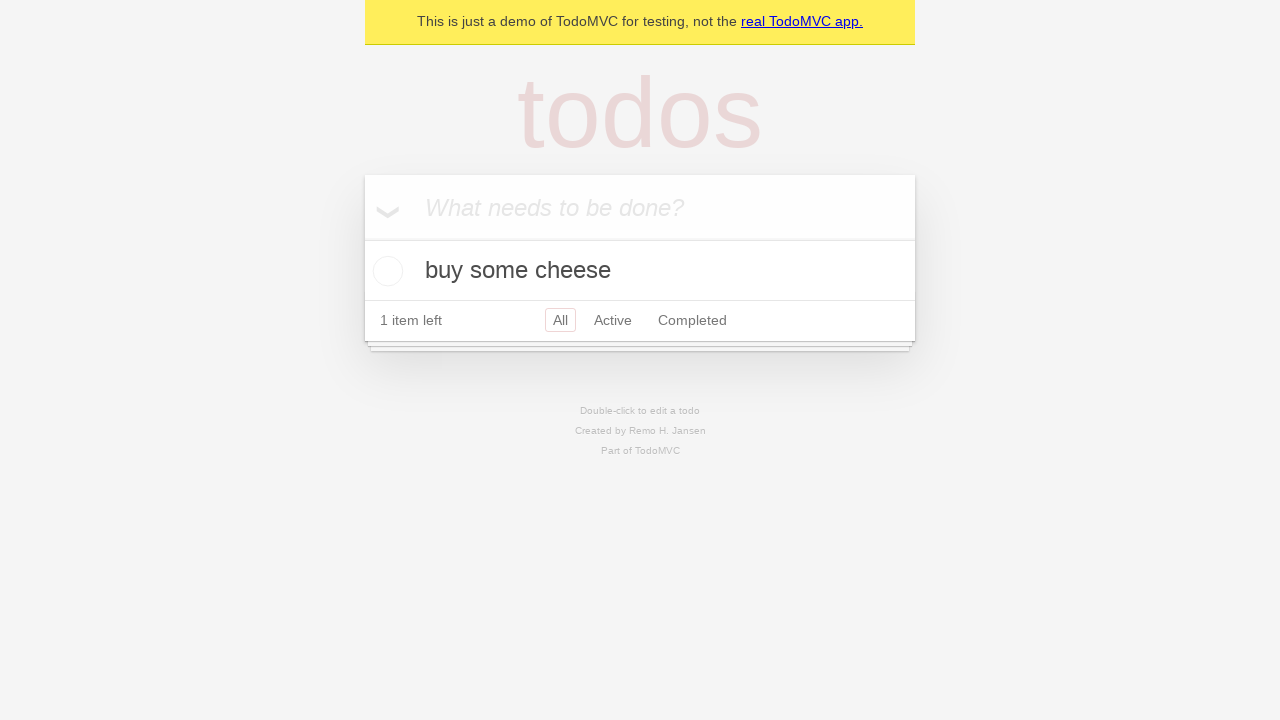

Filled todo input with 'feed the cat' on internal:attr=[placeholder="What needs to be done?"i]
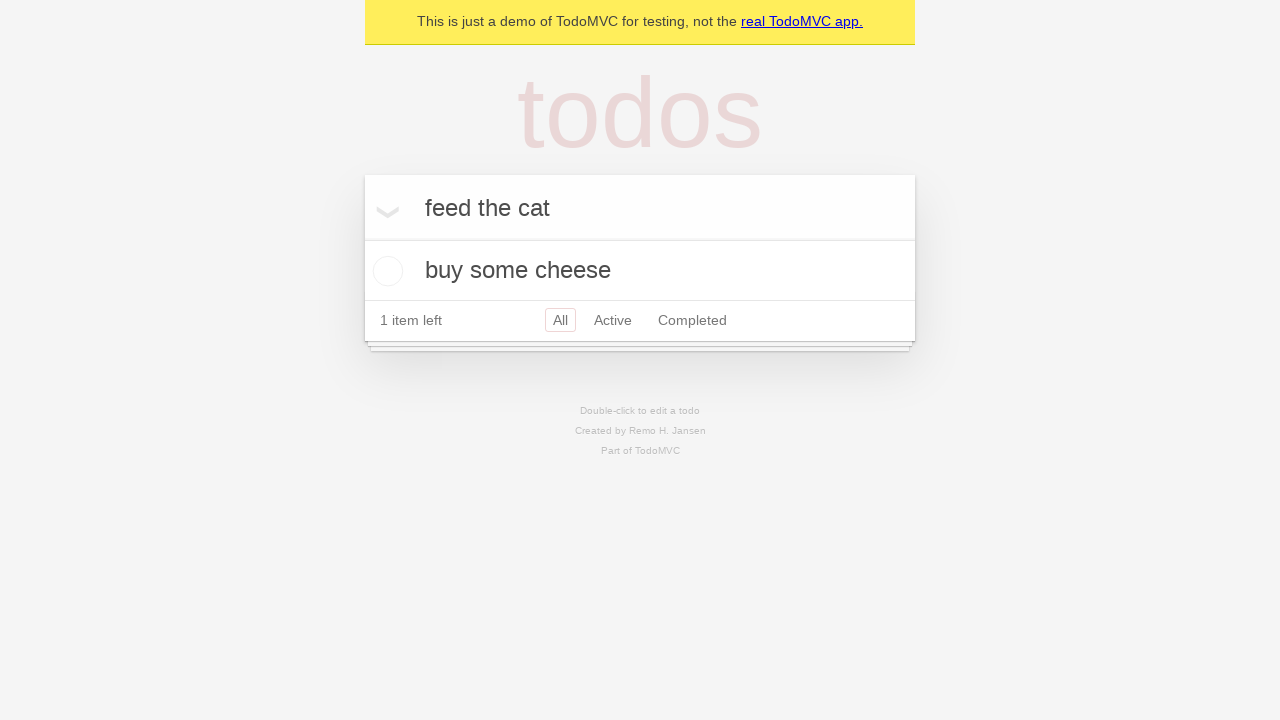

Pressed Enter to create second todo item on internal:attr=[placeholder="What needs to be done?"i]
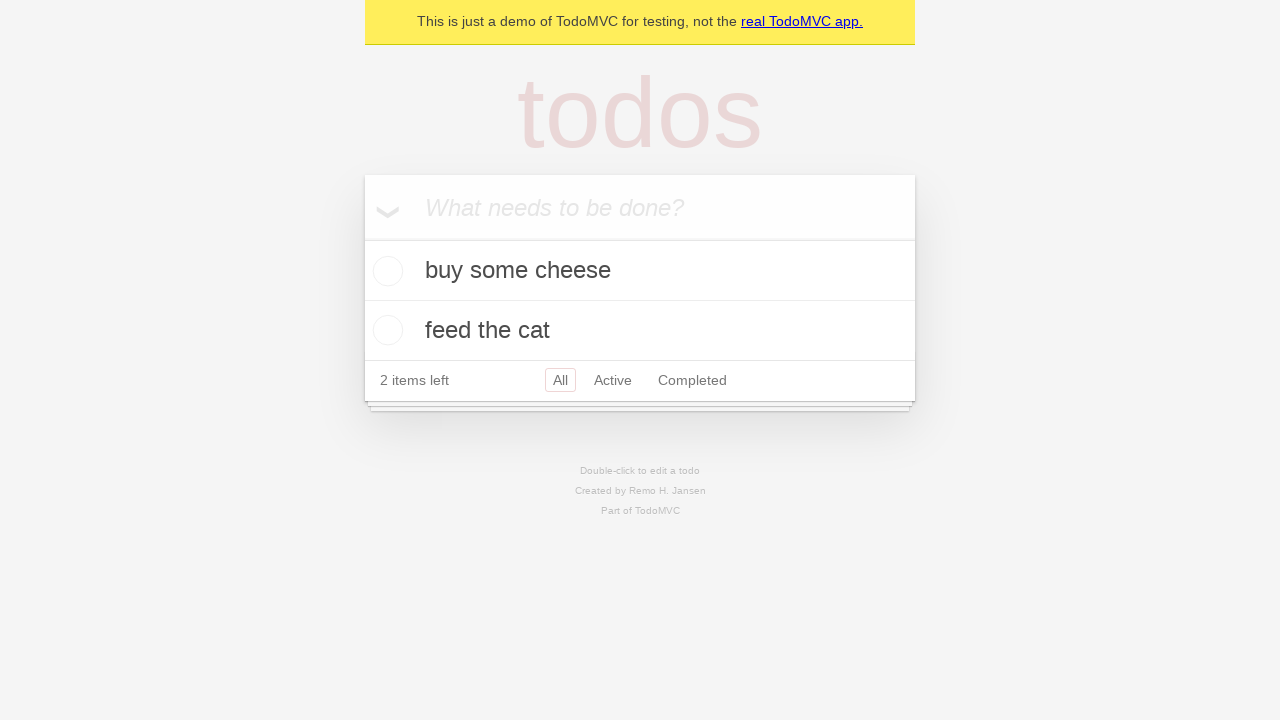

Filled todo input with 'book a doctors appointment' on internal:attr=[placeholder="What needs to be done?"i]
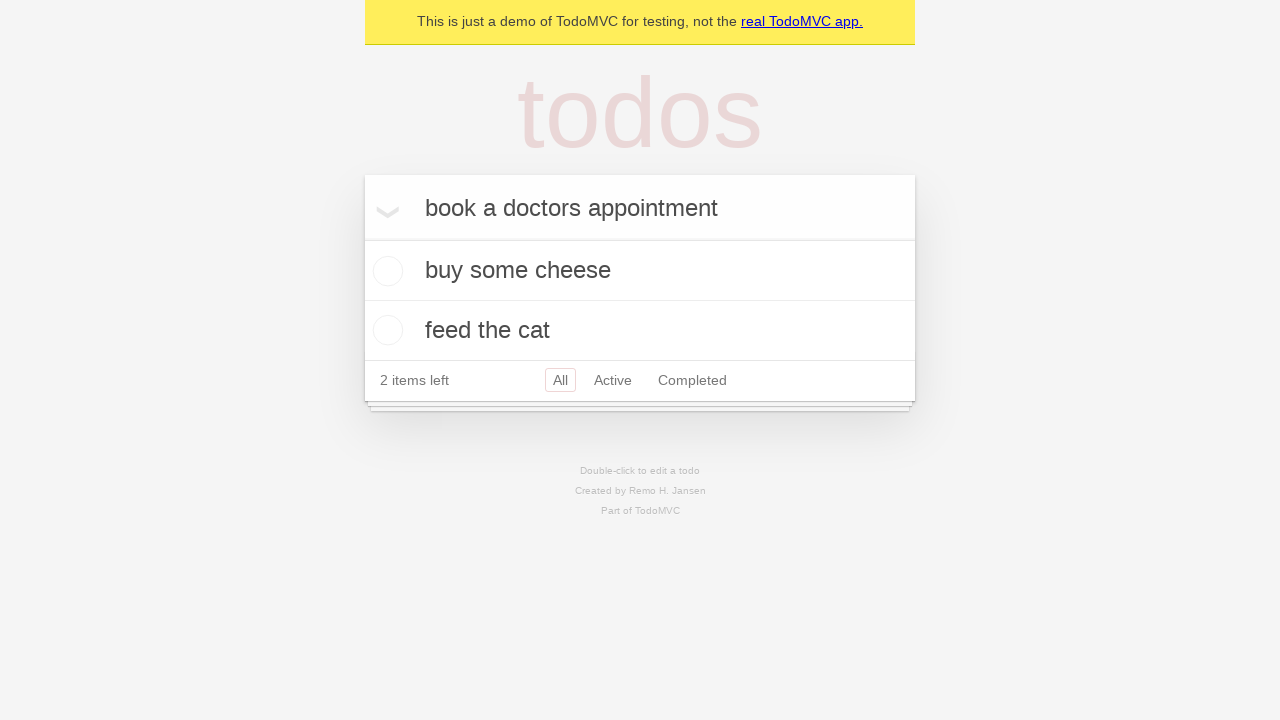

Pressed Enter to create third todo item on internal:attr=[placeholder="What needs to be done?"i]
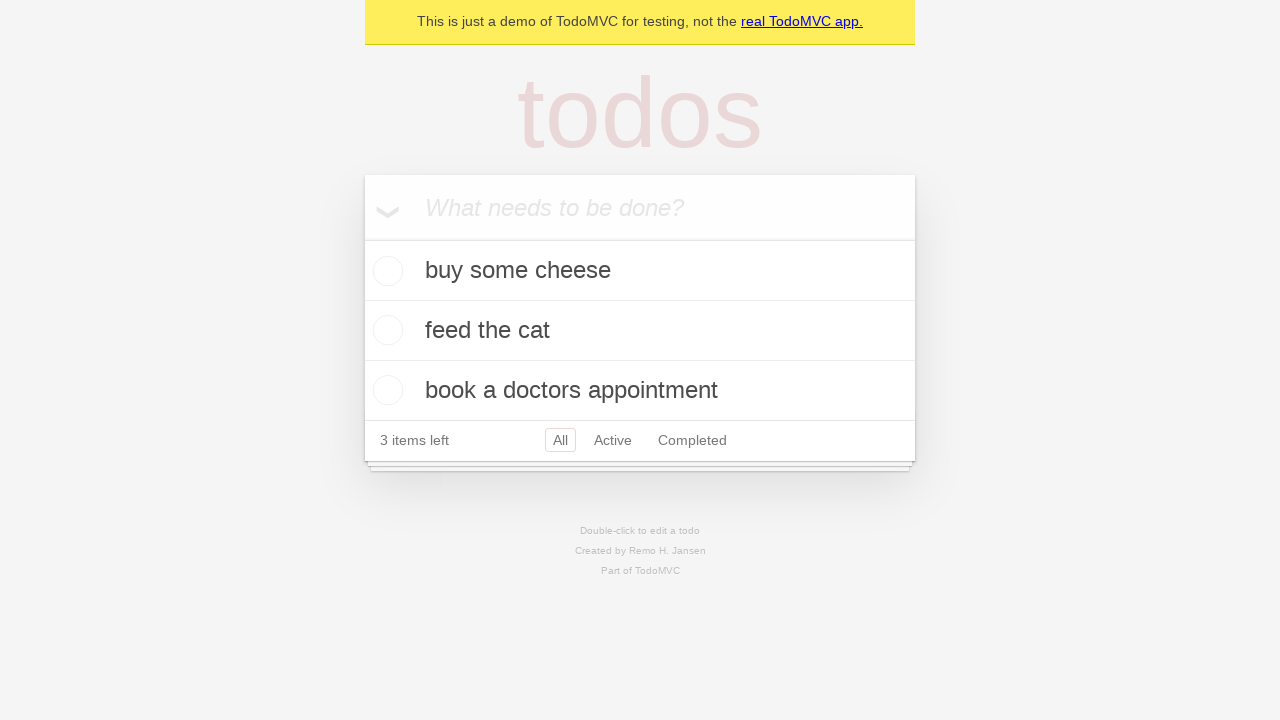

Checked the second todo item 'feed the cat' to mark it complete at (385, 330) on [data-testid='todo-item'] >> nth=1 >> internal:role=checkbox
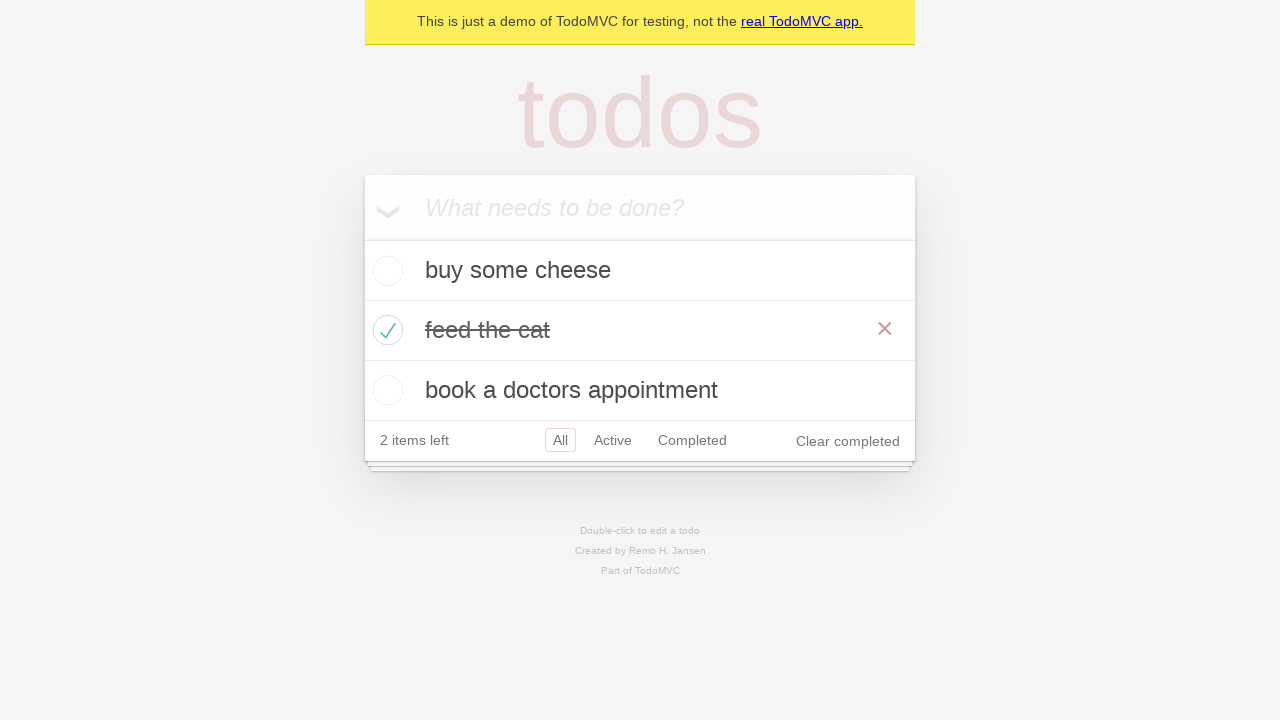

Clicked Active filter to display only non-completed todo items at (613, 440) on internal:role=link[name="Active"i]
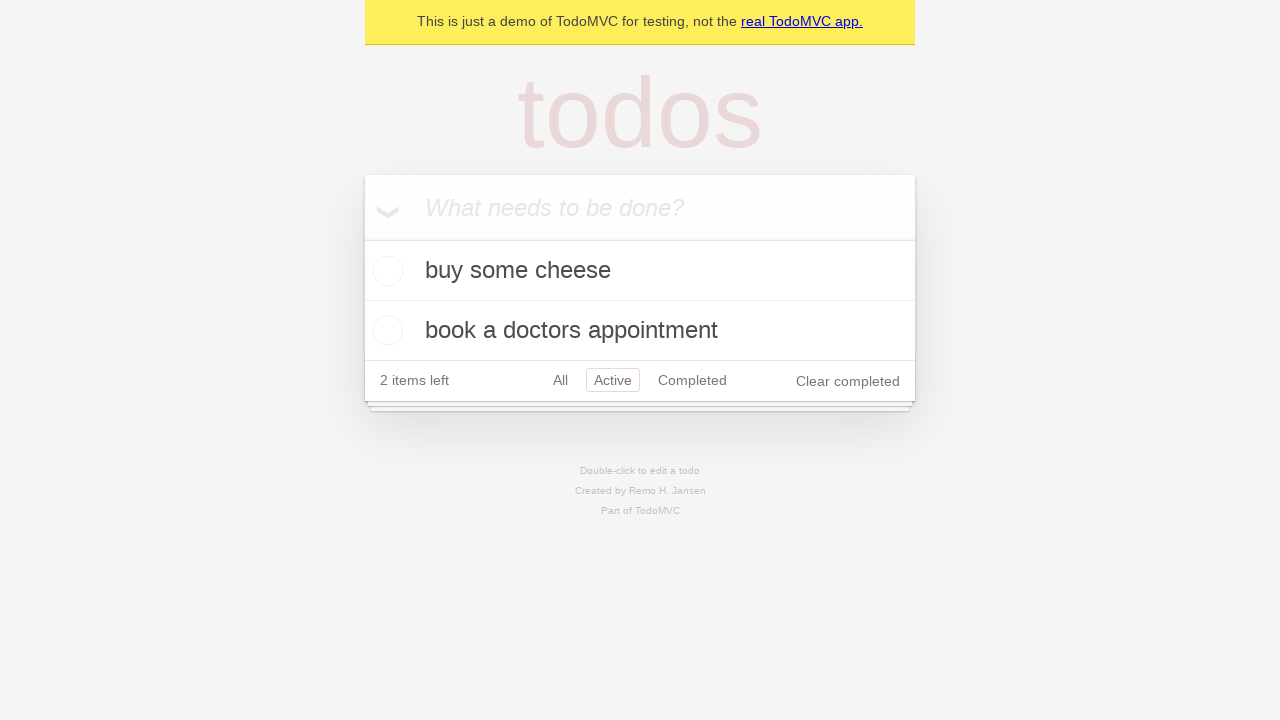

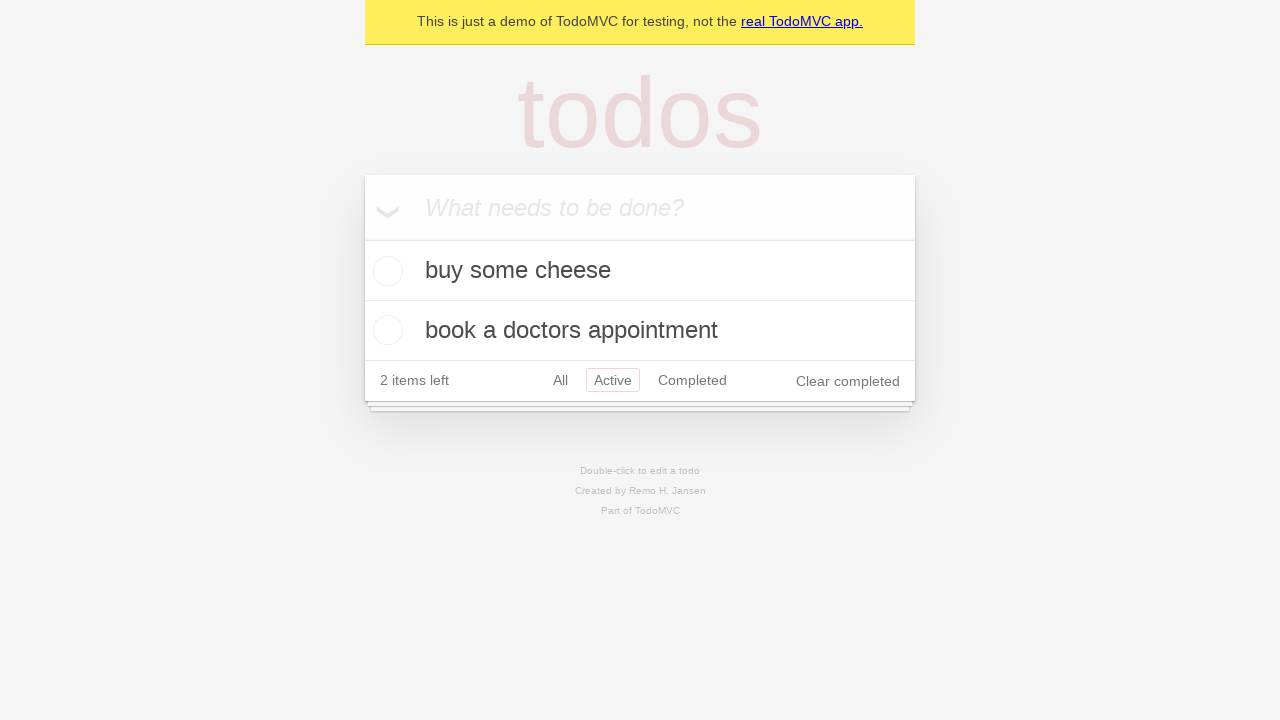